Verifies that the "Mouse Hover" text is displayed correctly on the element with id "mousehover"

Starting URL: https://rahulshettyacademy.com/AutomationPractice/

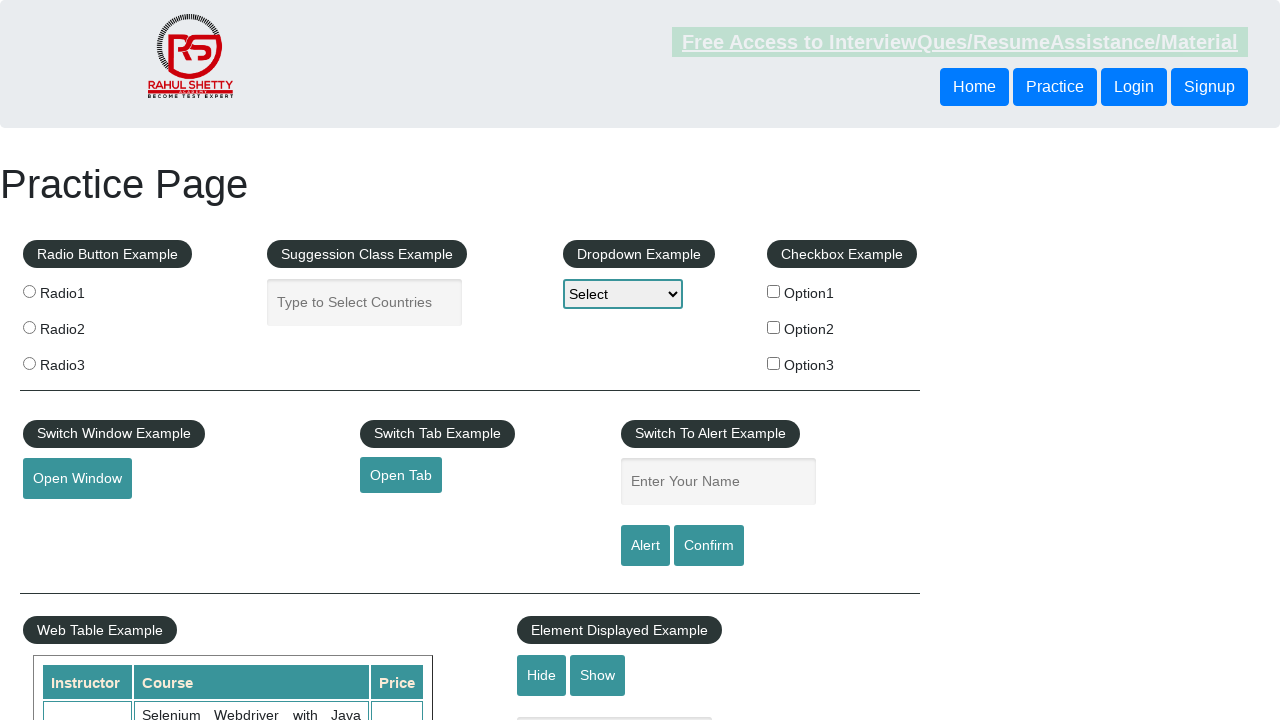

Navigated to AutomationPractice page
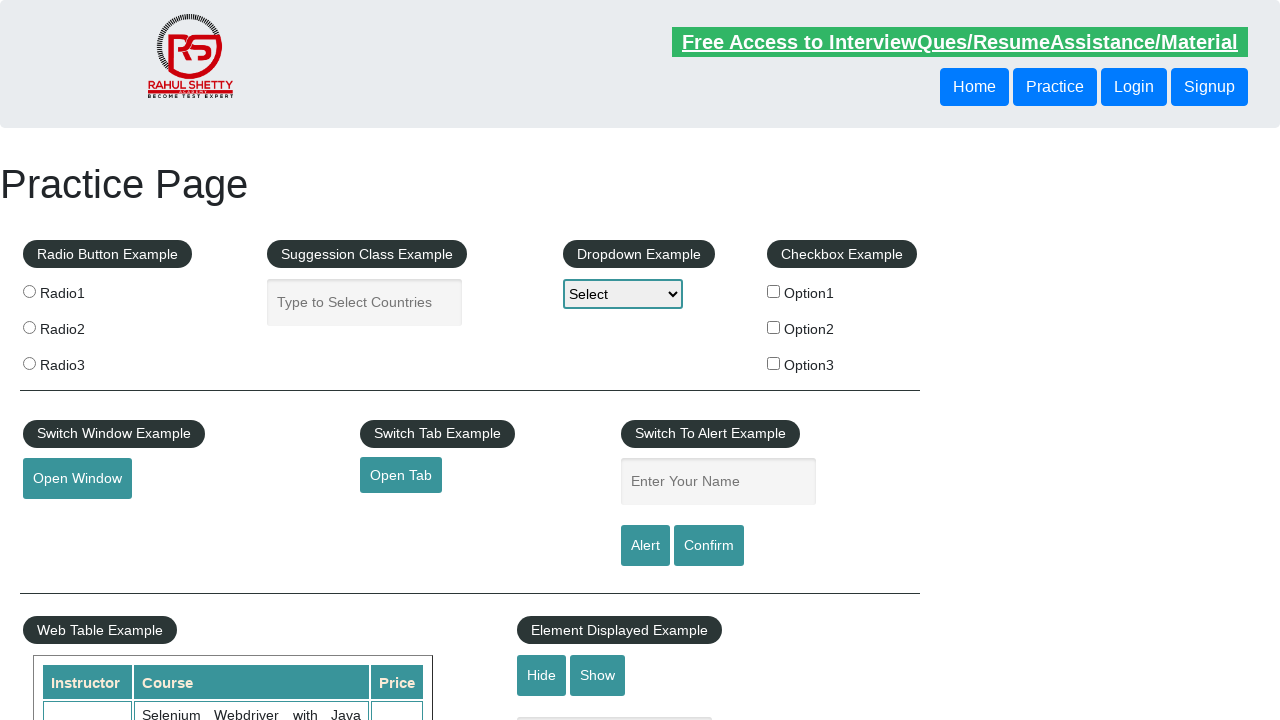

Located element with id 'mousehover'
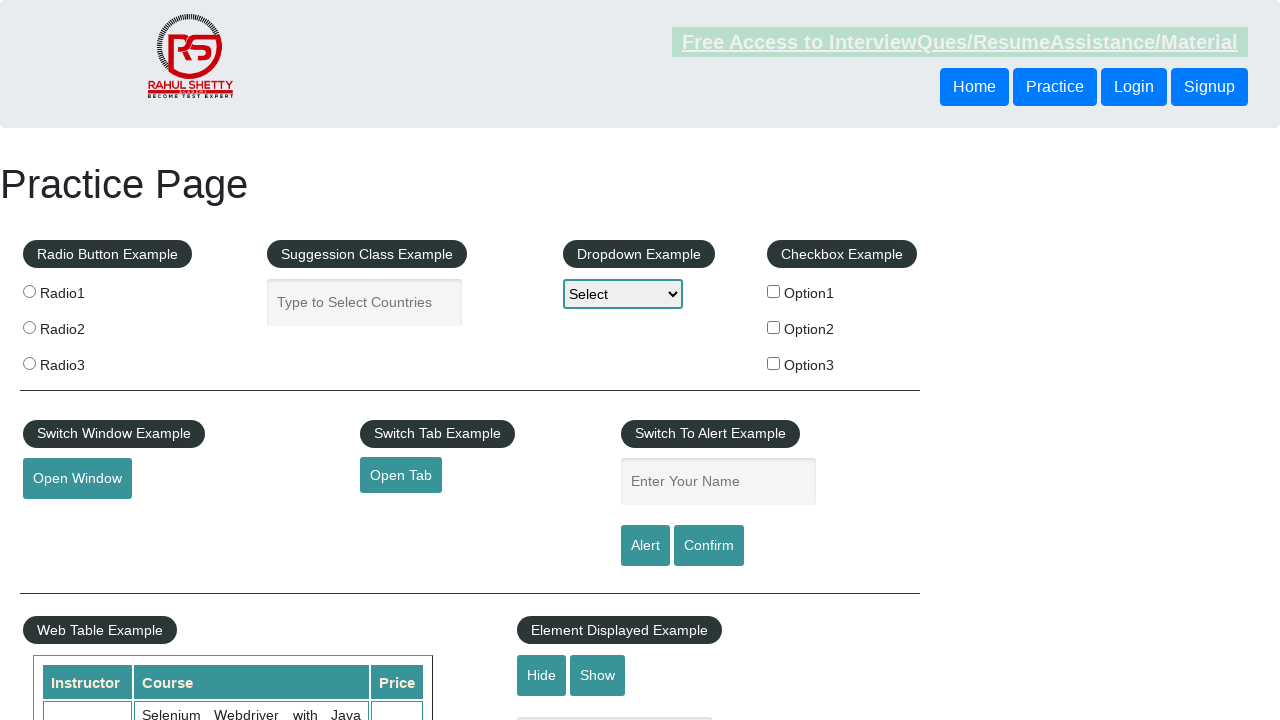

Waited for mousehover element to become visible
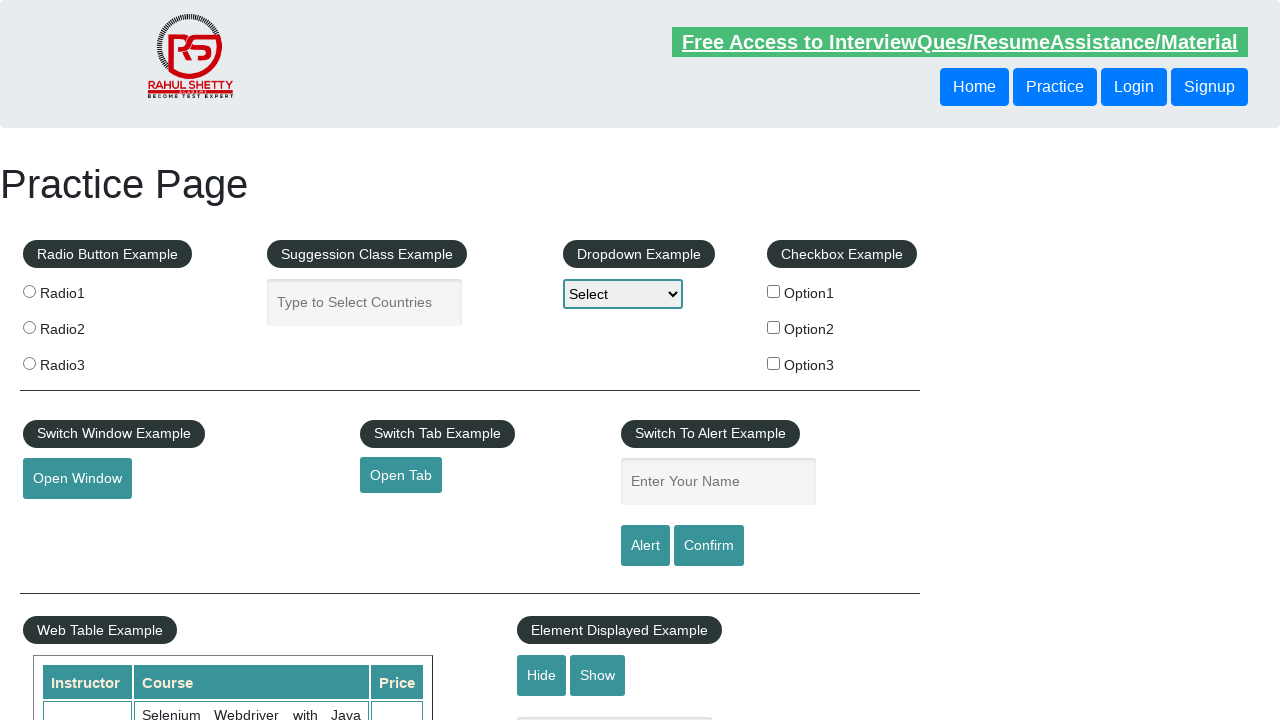

Verified that mousehover element displays 'Mouse Hover' text
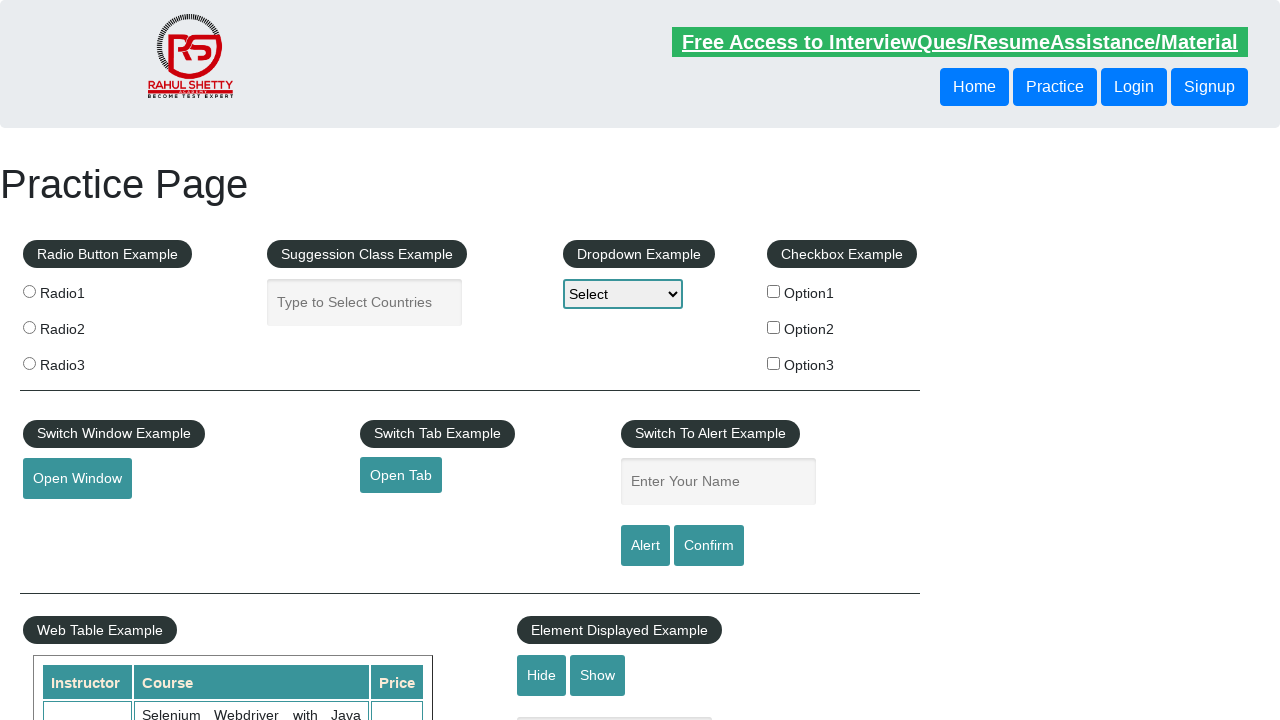

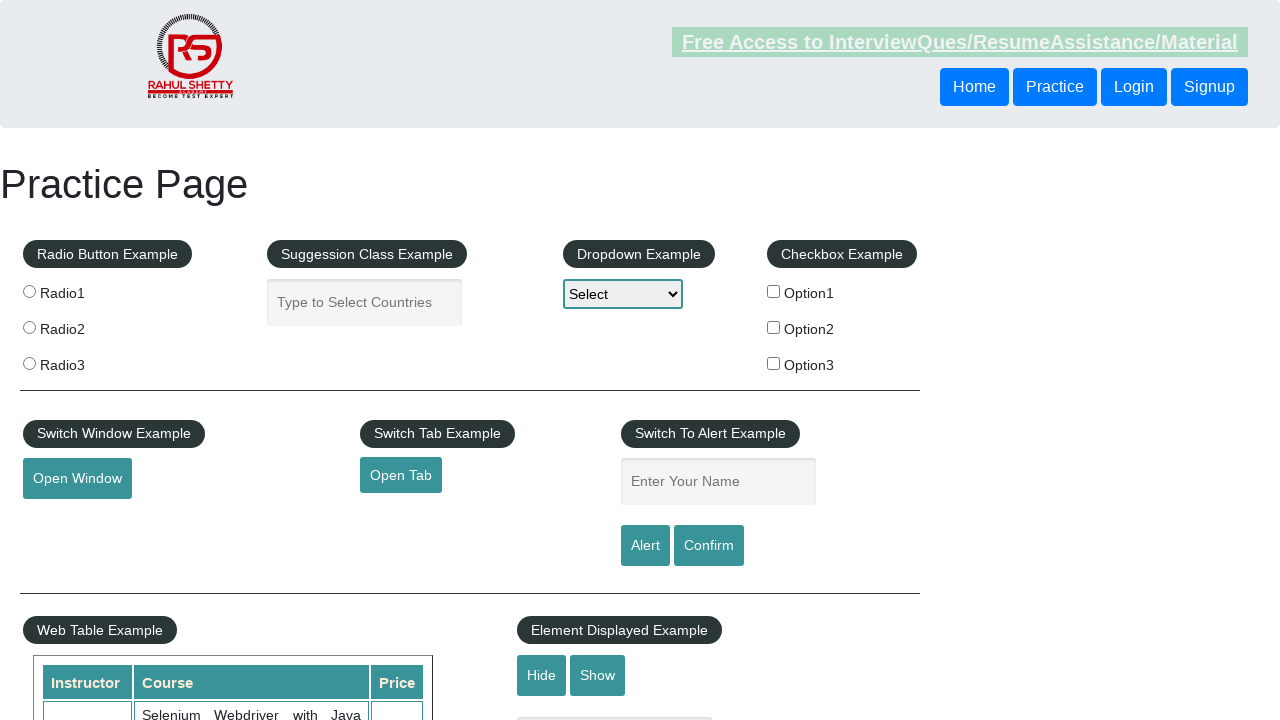